Tests clicking a button identified by its CSS class on the UI Testing Playground class attribute page. The script clicks the blue primary button.

Starting URL: http://uitestingplayground.com/classattr/

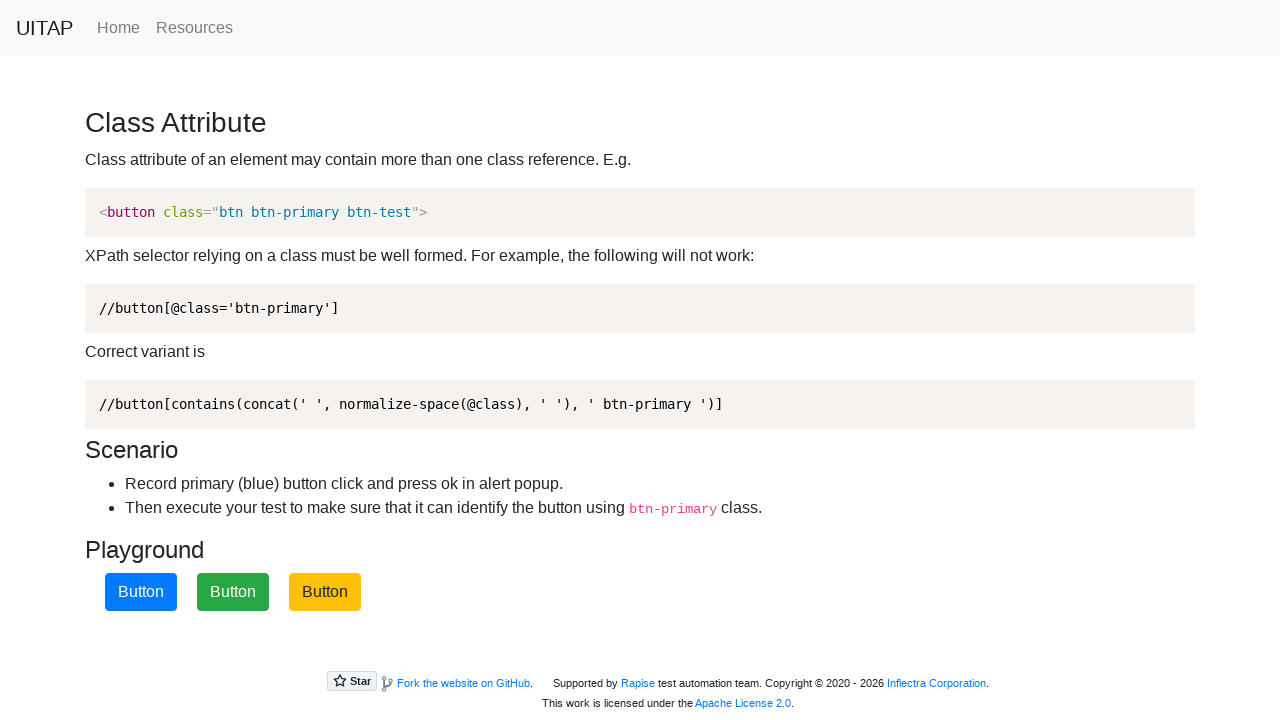

Waited for blue primary button to be available
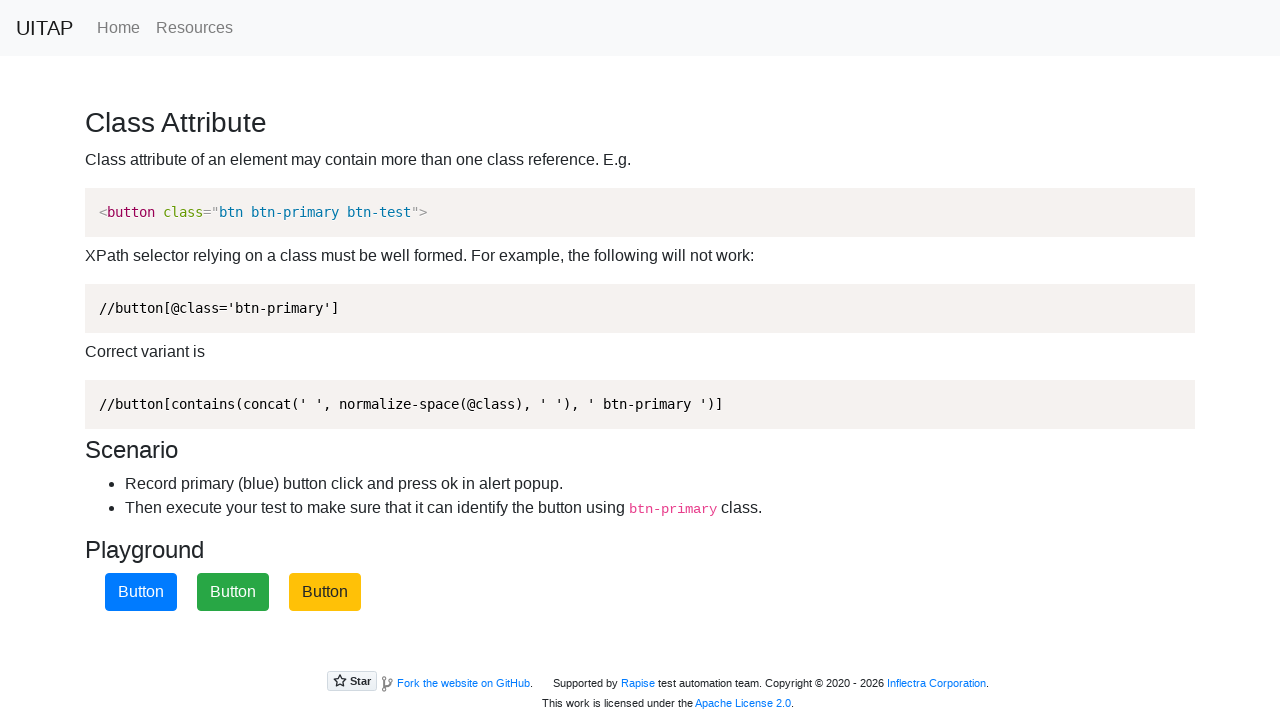

Clicked the blue primary button identified by CSS class .btn-primary at (141, 592) on .btn-primary
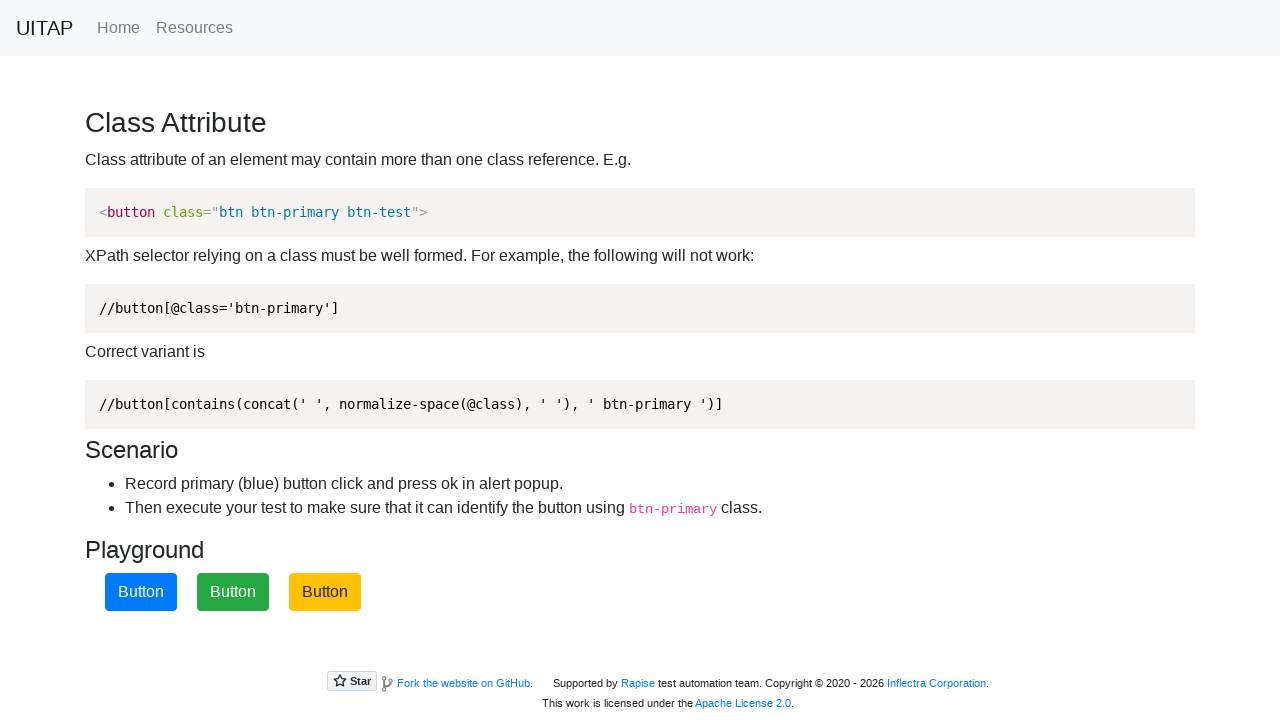

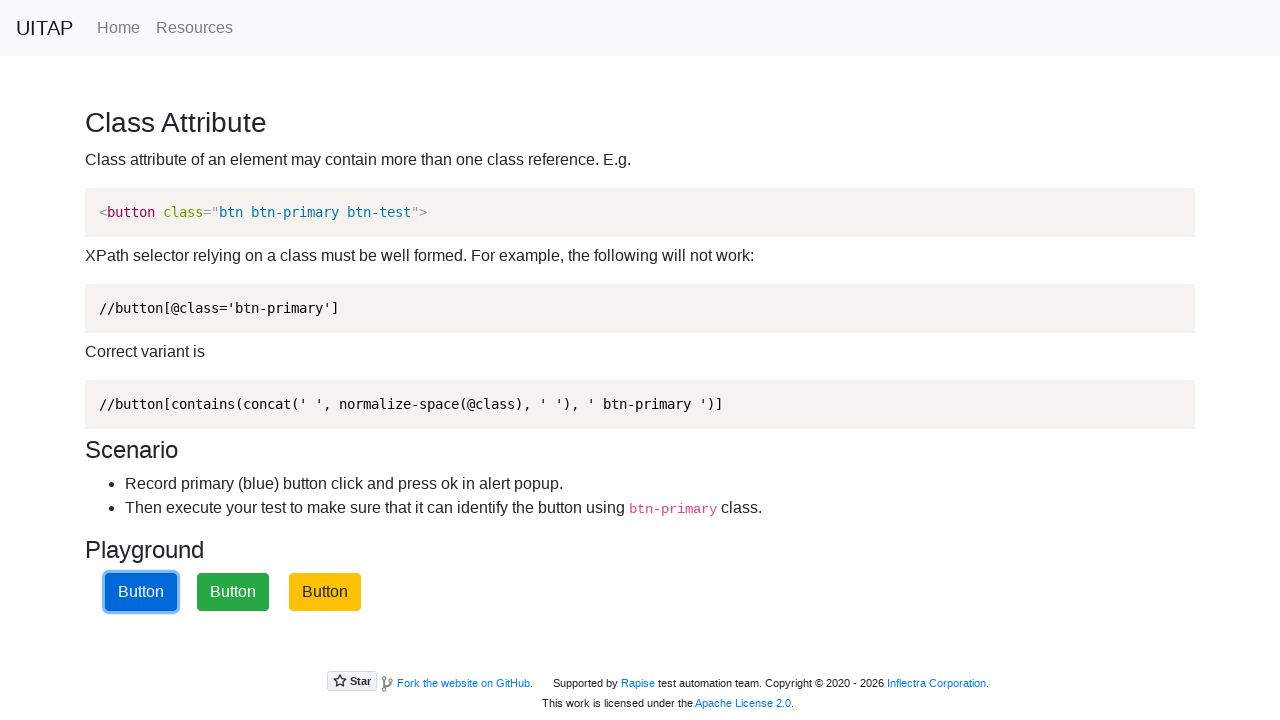